Navigates to an automation practice page and verifies that footer links are present and accessible

Starting URL: https://rahulshettyacademy.com/AutomationPractice/

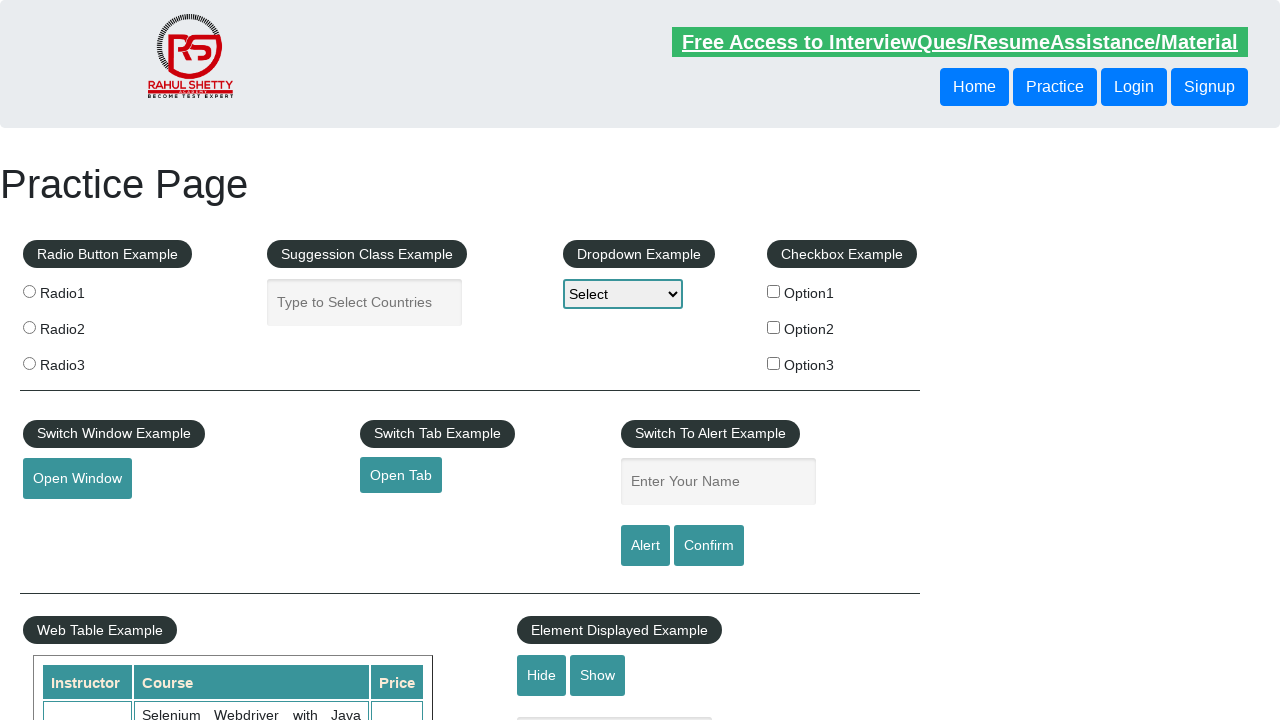

Waited for footer links to be present
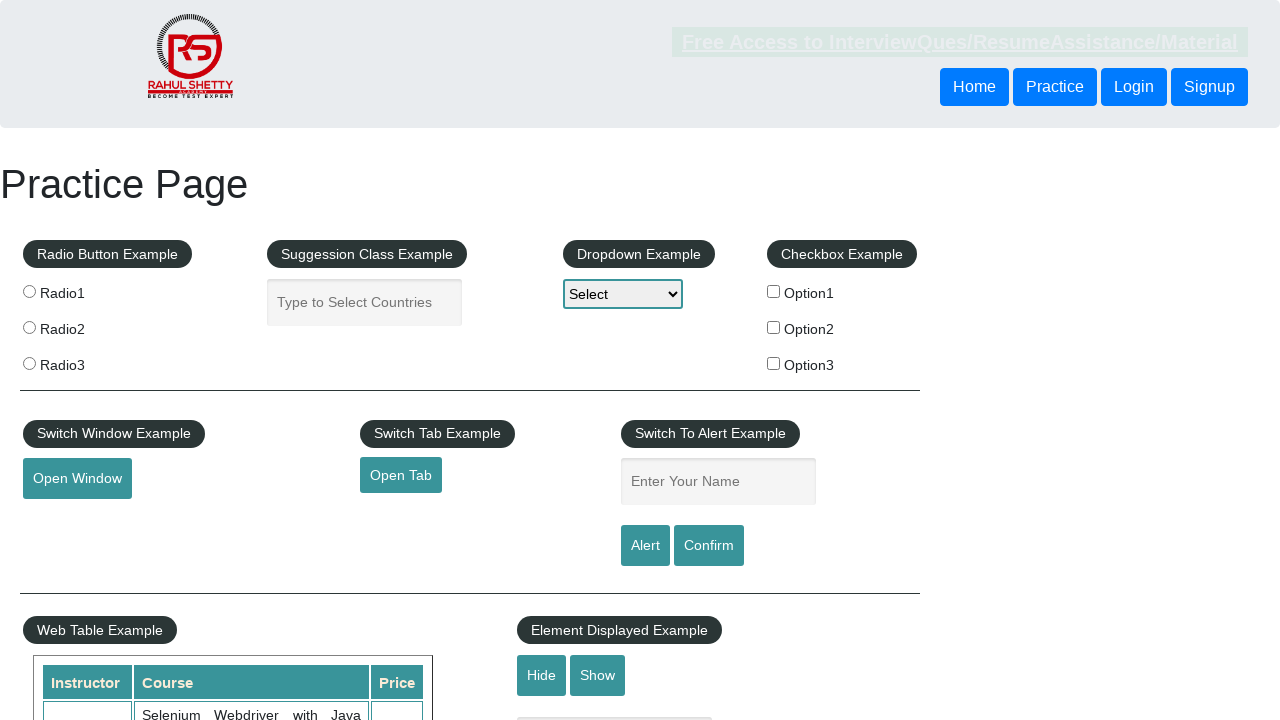

Retrieved all footer links from the page
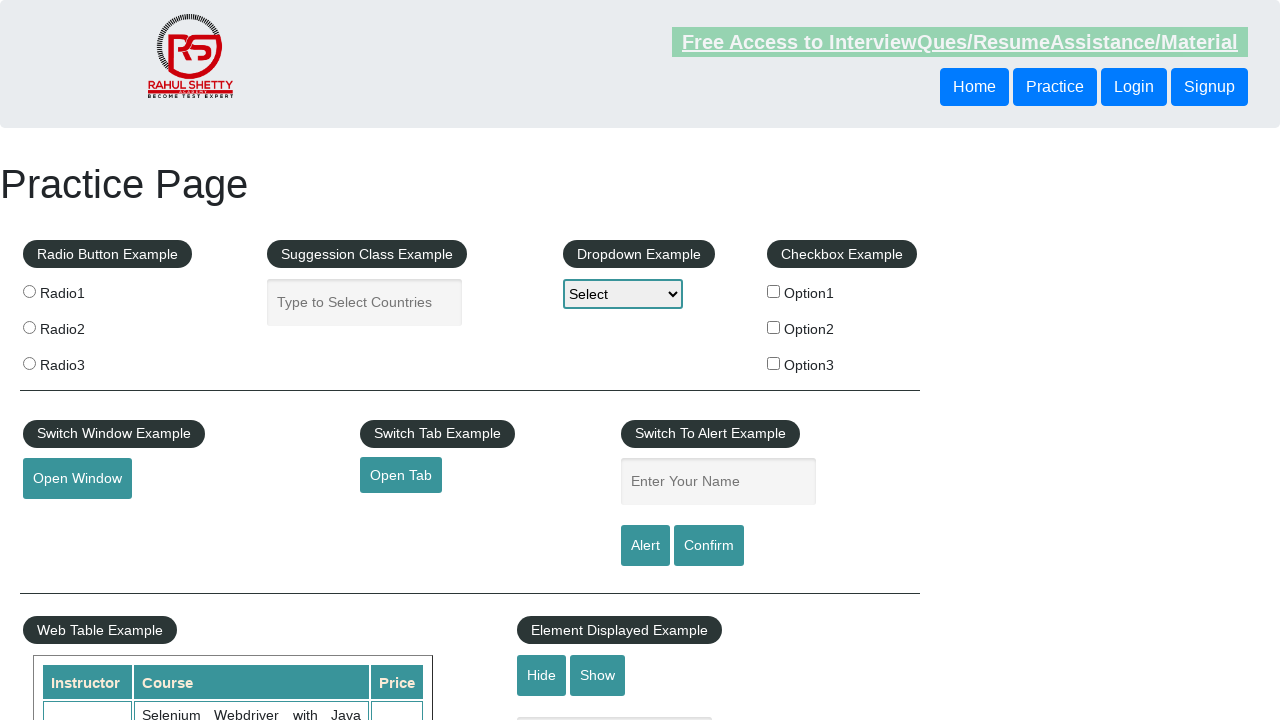

Verified that footer links are present (found 20 links)
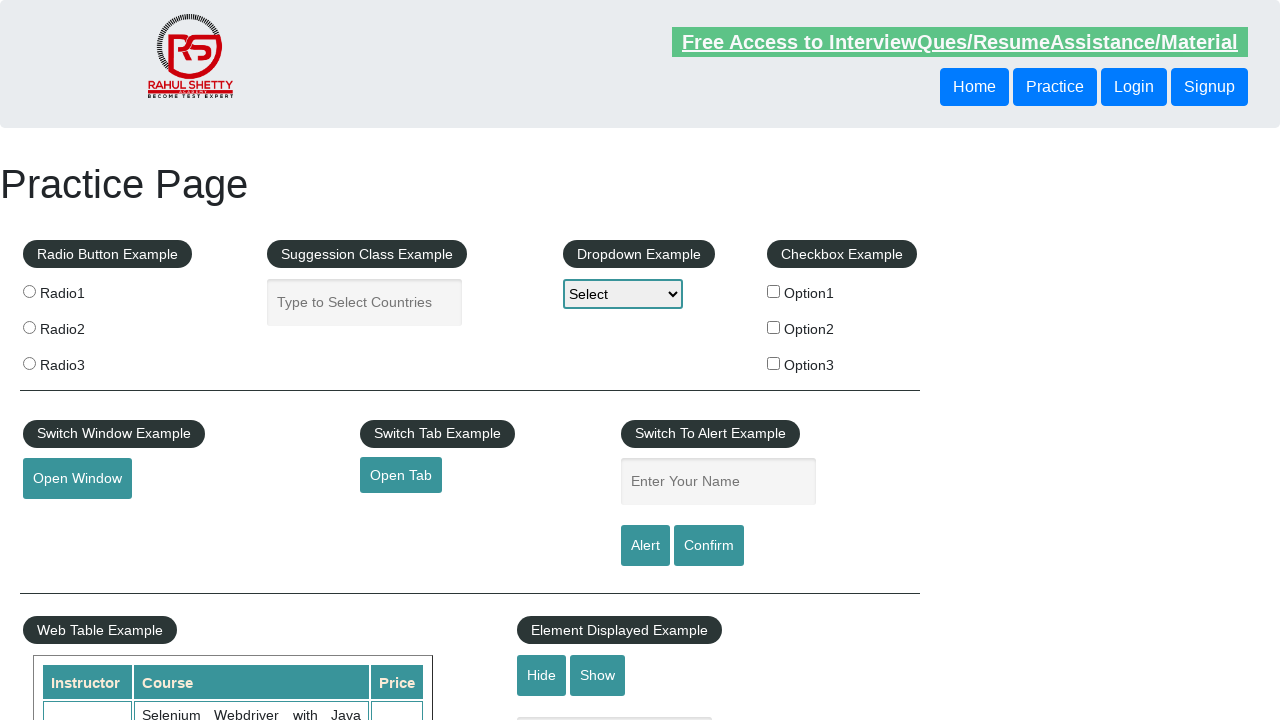

Clicked on the first footer link to verify accessibility at (157, 482) on li[class='gf-li'] a >> nth=0
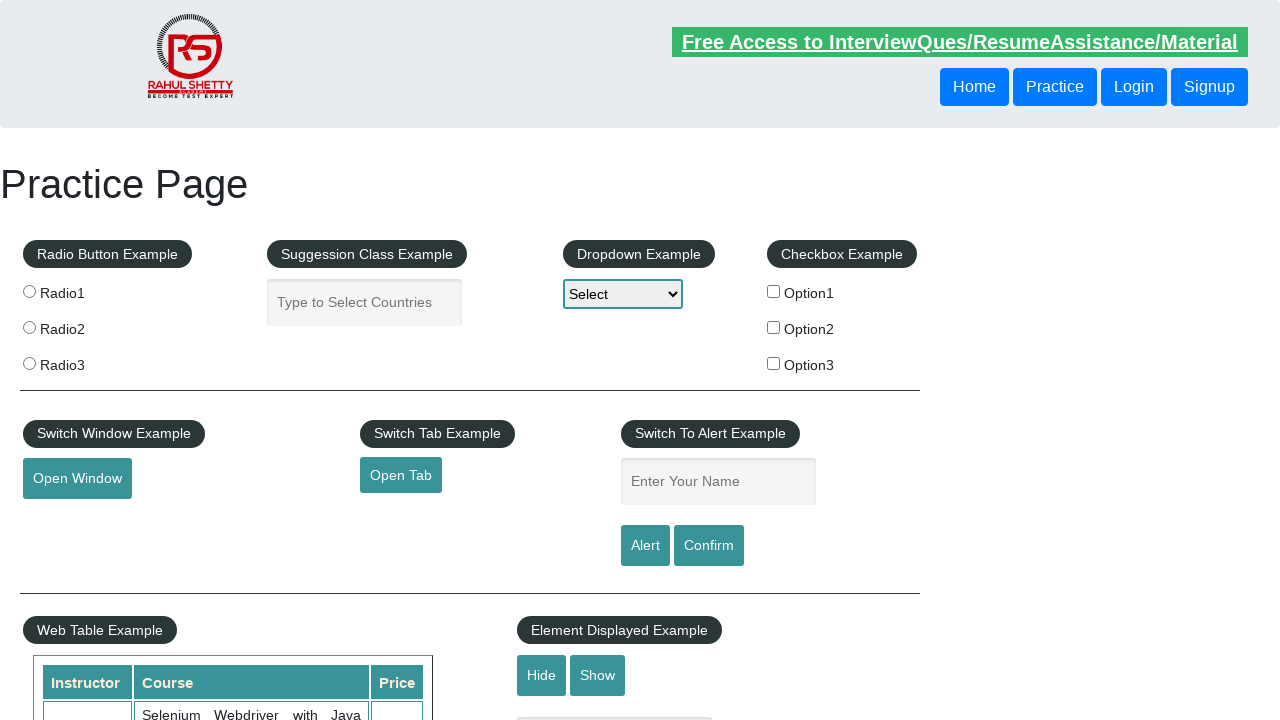

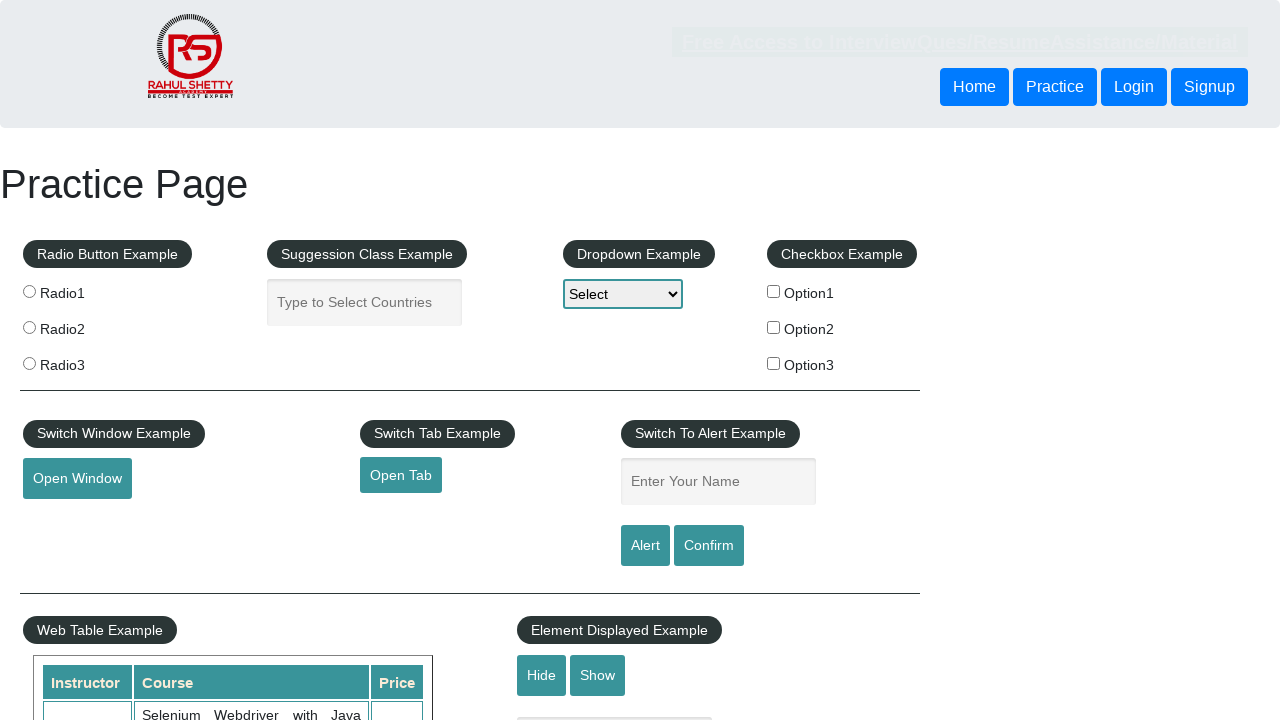